Tests a loader/modal functionality by clicking a button, waiting for a loading overlay to disappear, and then verifying the modal content is displayed

Starting URL: http://demo.automationtesting.in/Loader.html

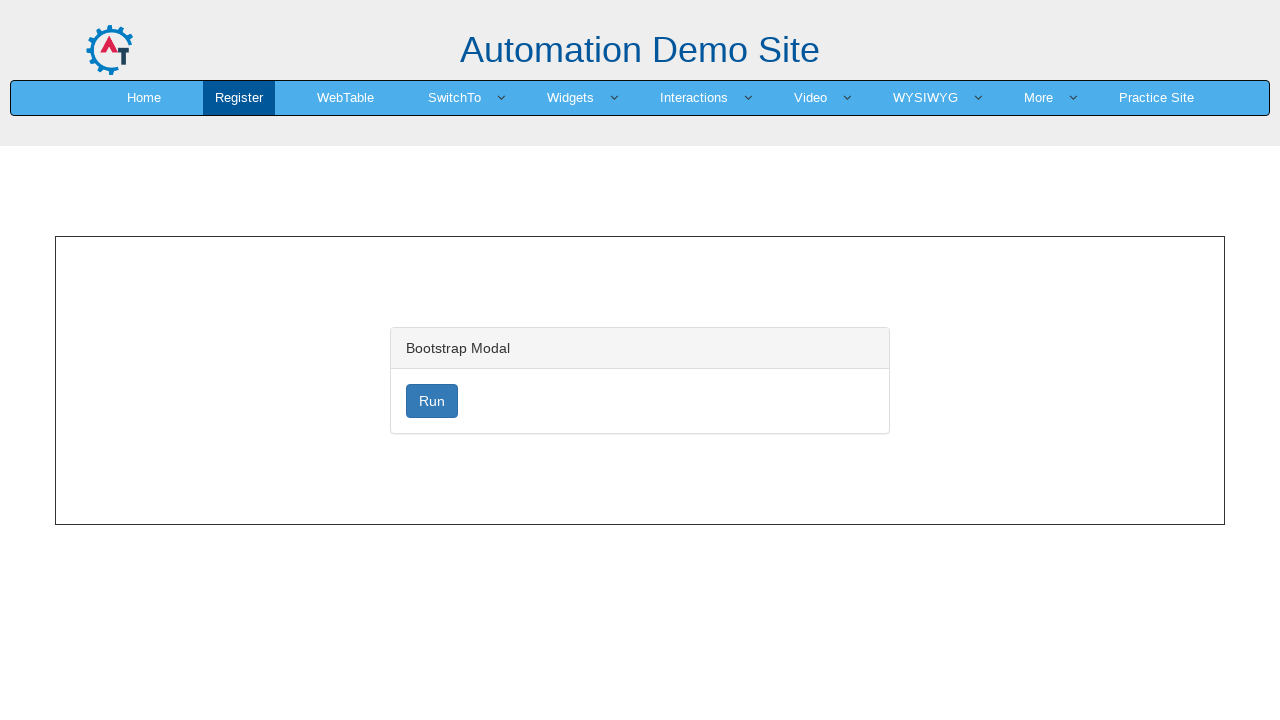

Clicked loader button to trigger loading overlay at (432, 401) on #loader
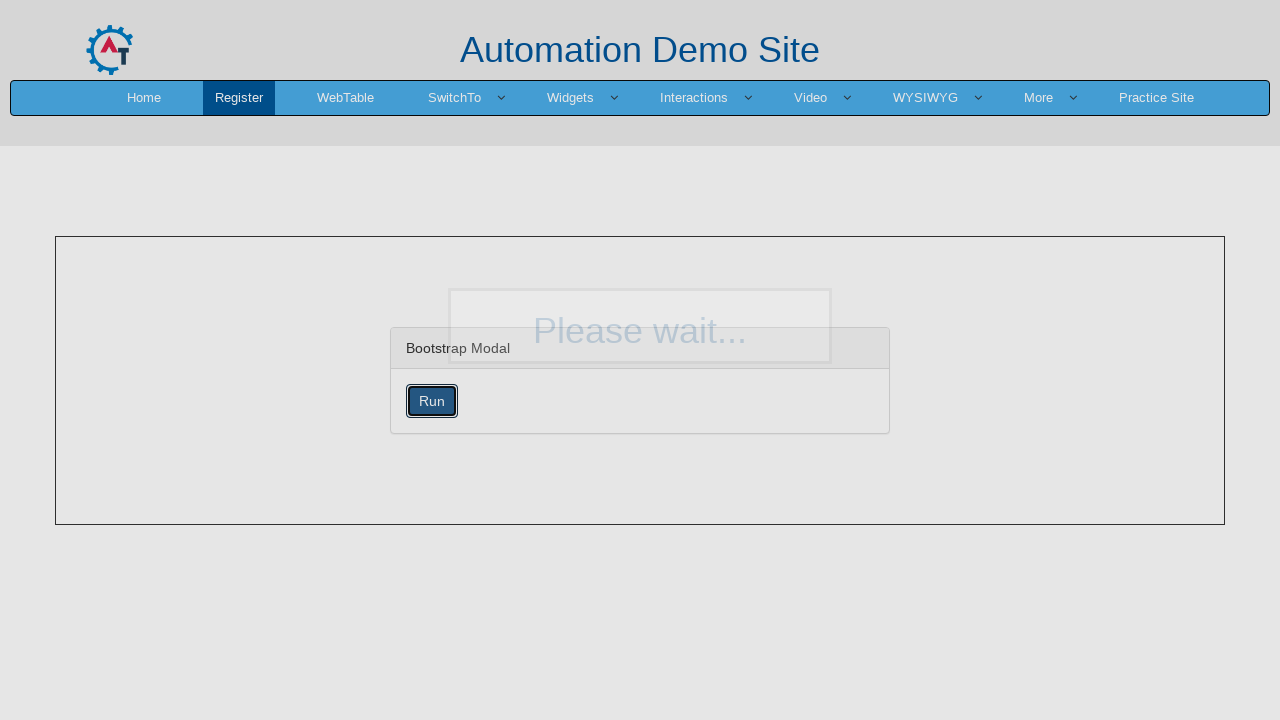

Loading overlay disappeared
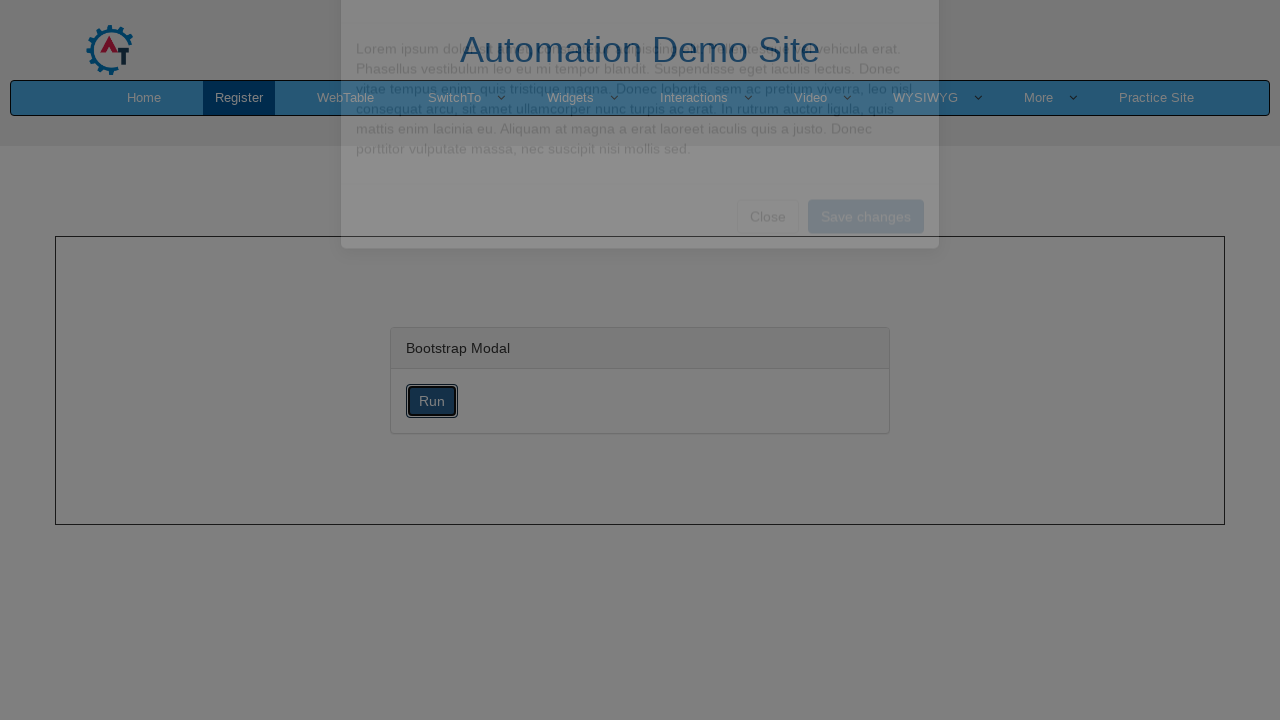

Modal content became visible
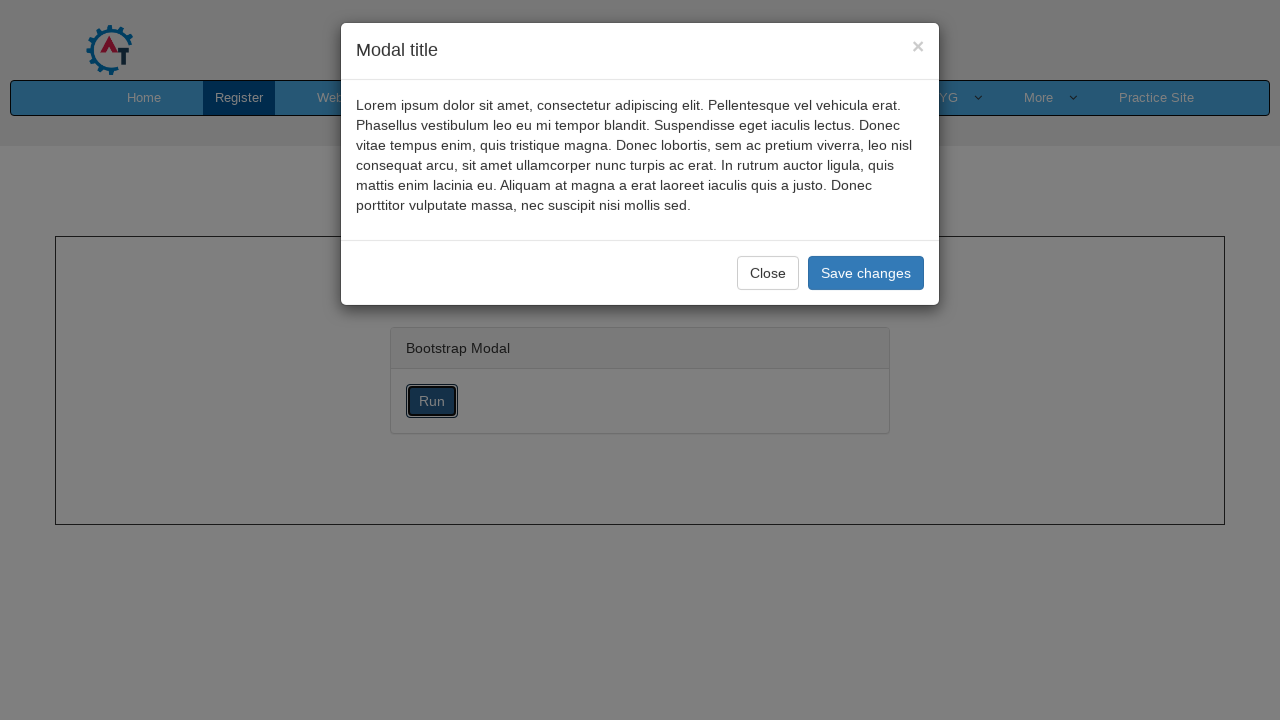

Retrieved modal paragraph text: Lorem ipsum dolor sit amet, consectetur adipiscing elit. Pellentesque vel vehicula erat. Phasellus vestibulum leo eu mi tempor blandit. Suspendisse eget iaculis lectus. Donec vitae tempus enim, quis tristique magna. Donec lobortis, sem ac pretium viverra, leo nisl consequat arcu, sit amet ullamcorper nunc turpis ac erat. In rutrum auctor ligula, quis mattis enim lacinia eu. Aliquam at magna a erat laoreet iaculis quis a justo. Donec porttitor vulputate massa, nec suscipit nisi mollis sed.
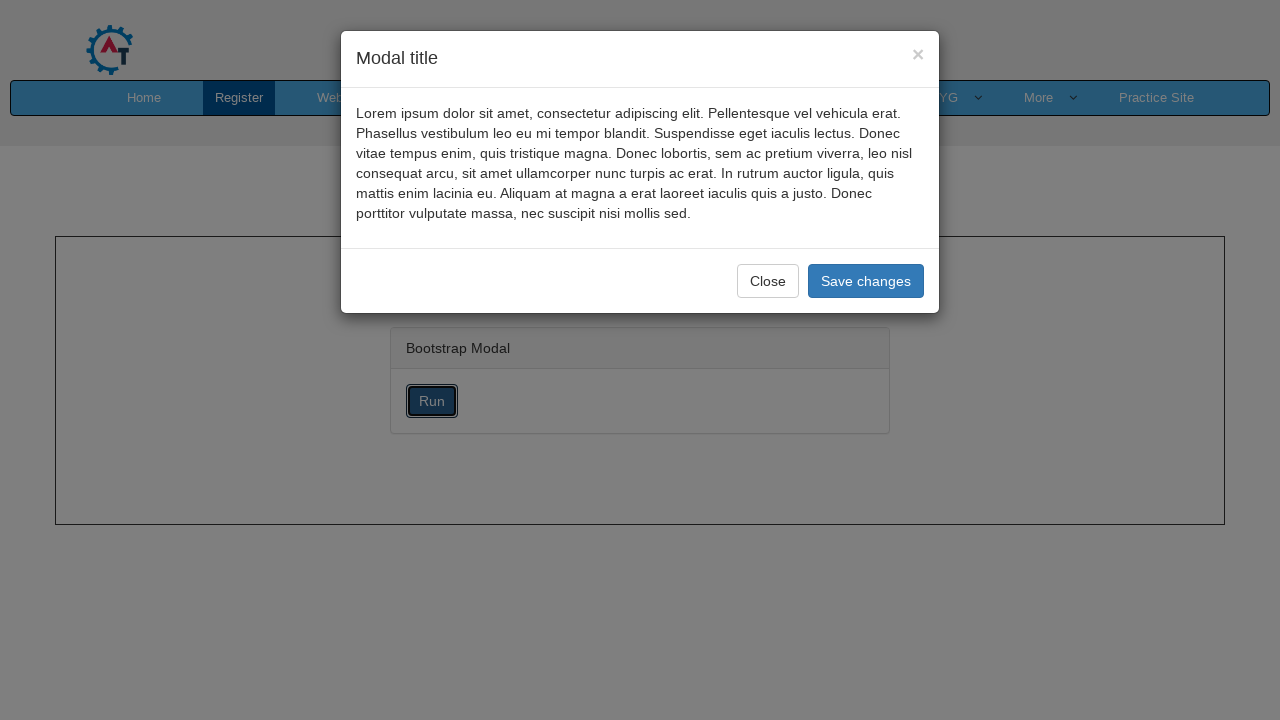

Printed paragraph text to console
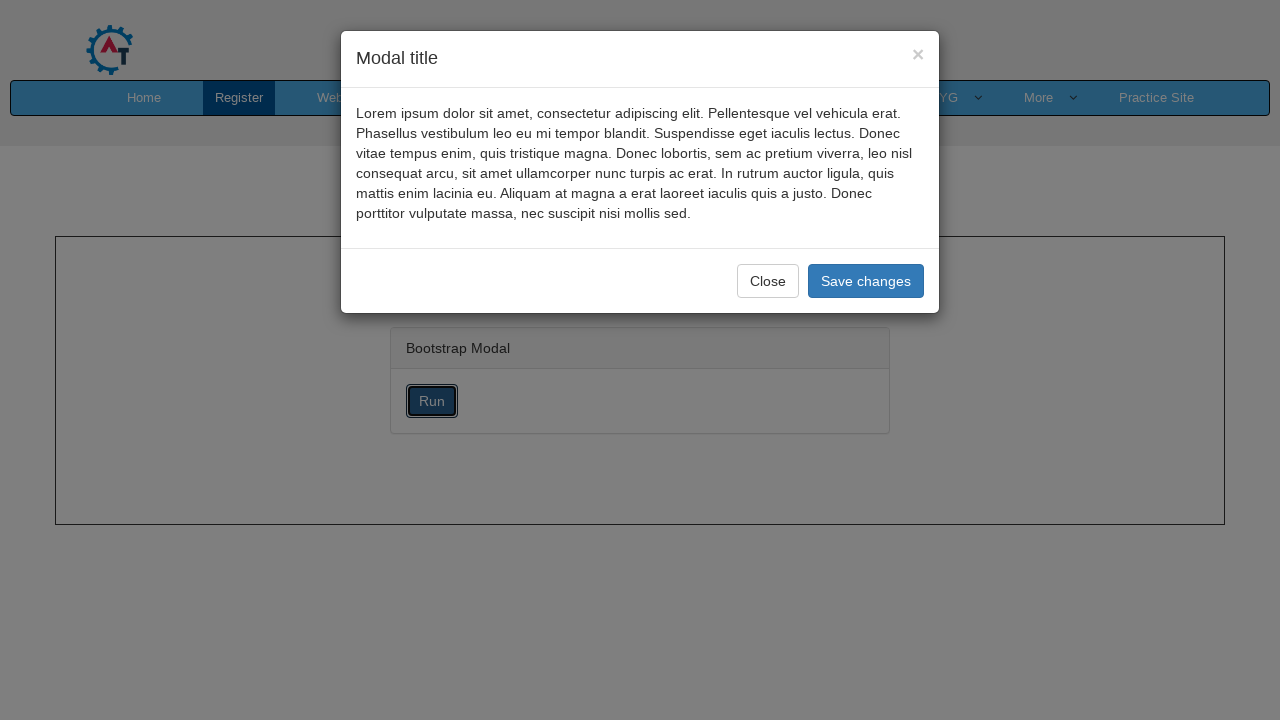

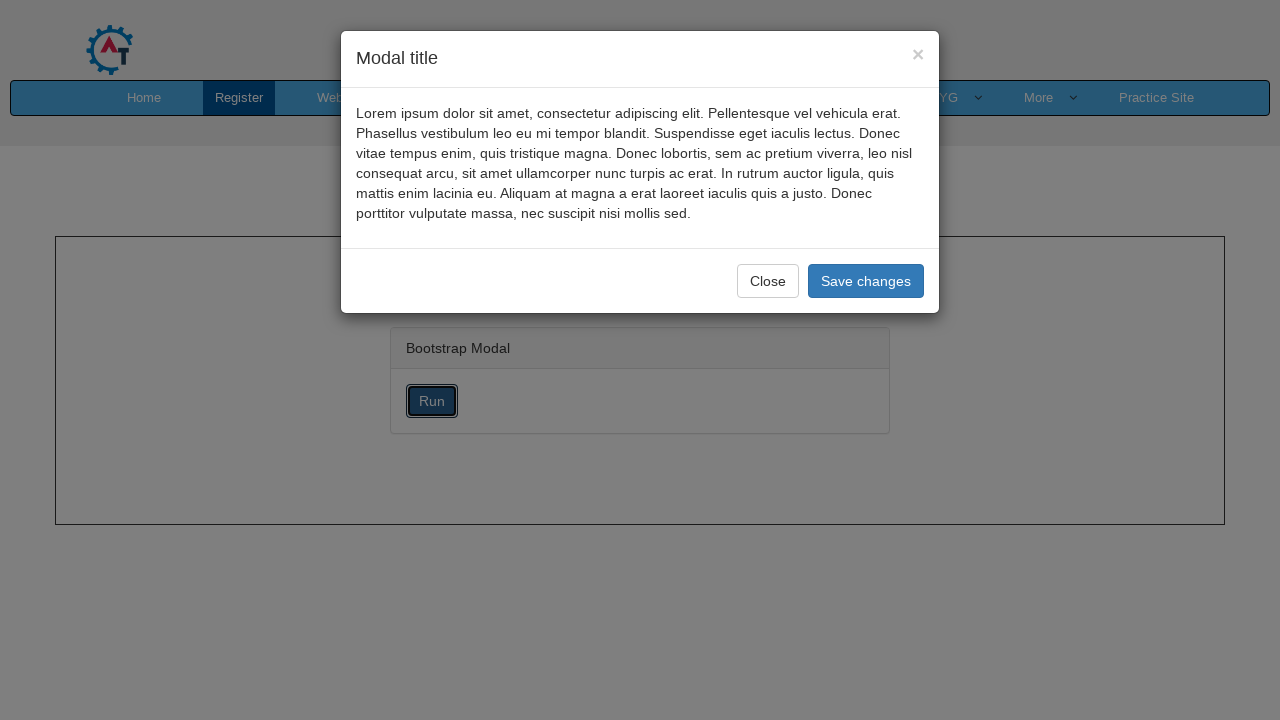